Tests right-click context menu functionality by right-clicking on an element and selecting "Copy" from the context menu

Starting URL: http://swisnl.github.io/jQuery-contextMenu/demo.html

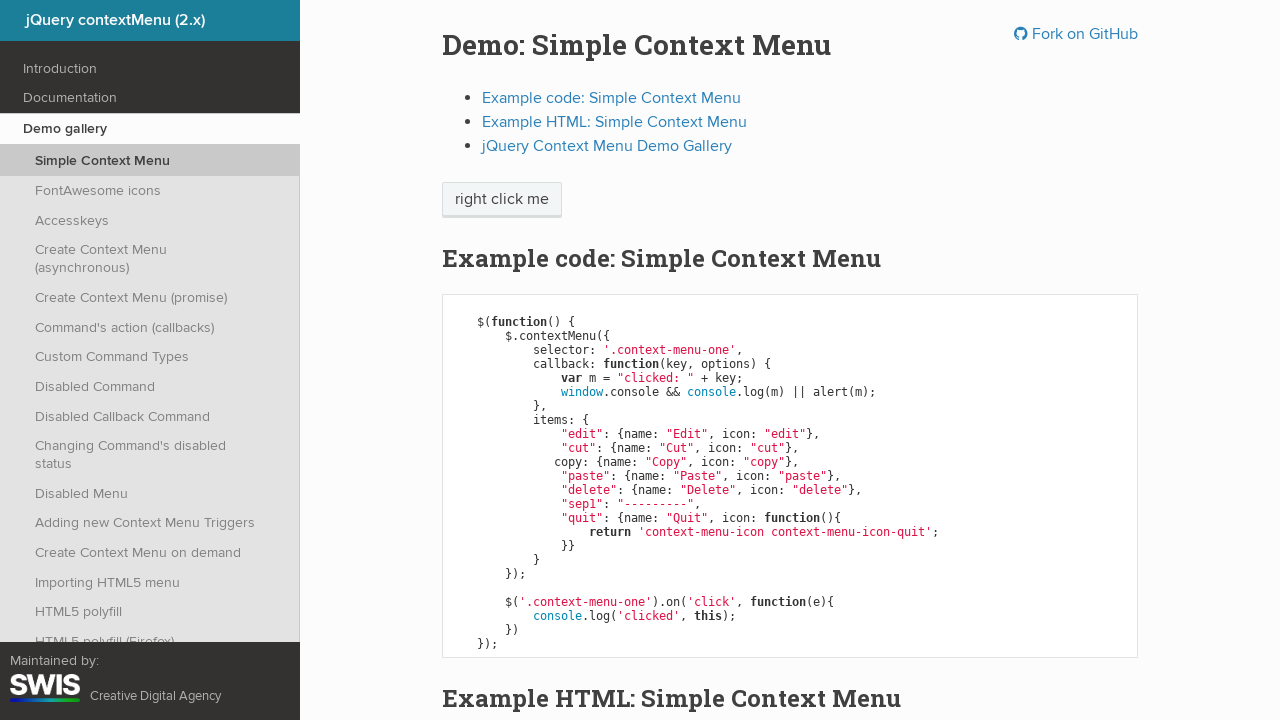

Located the 'right click me' element
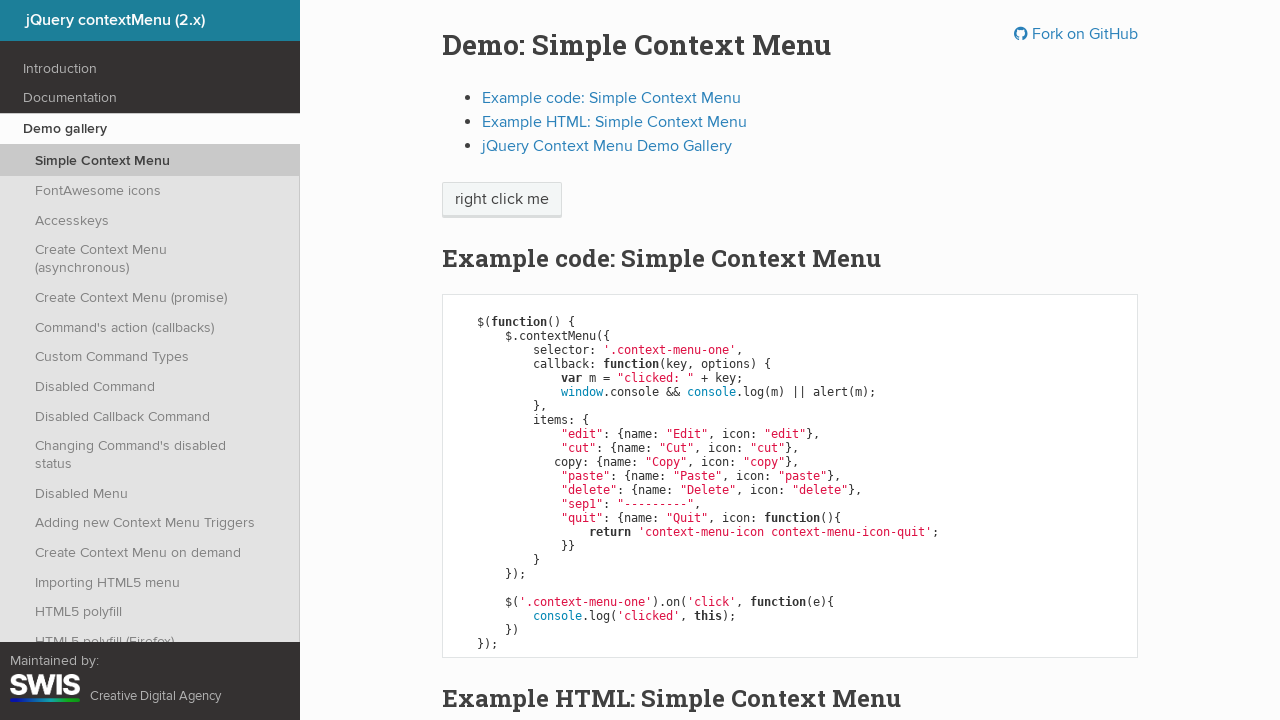

Right-clicked on the element to open context menu at (502, 200) on xpath=//span[text()='right click me']
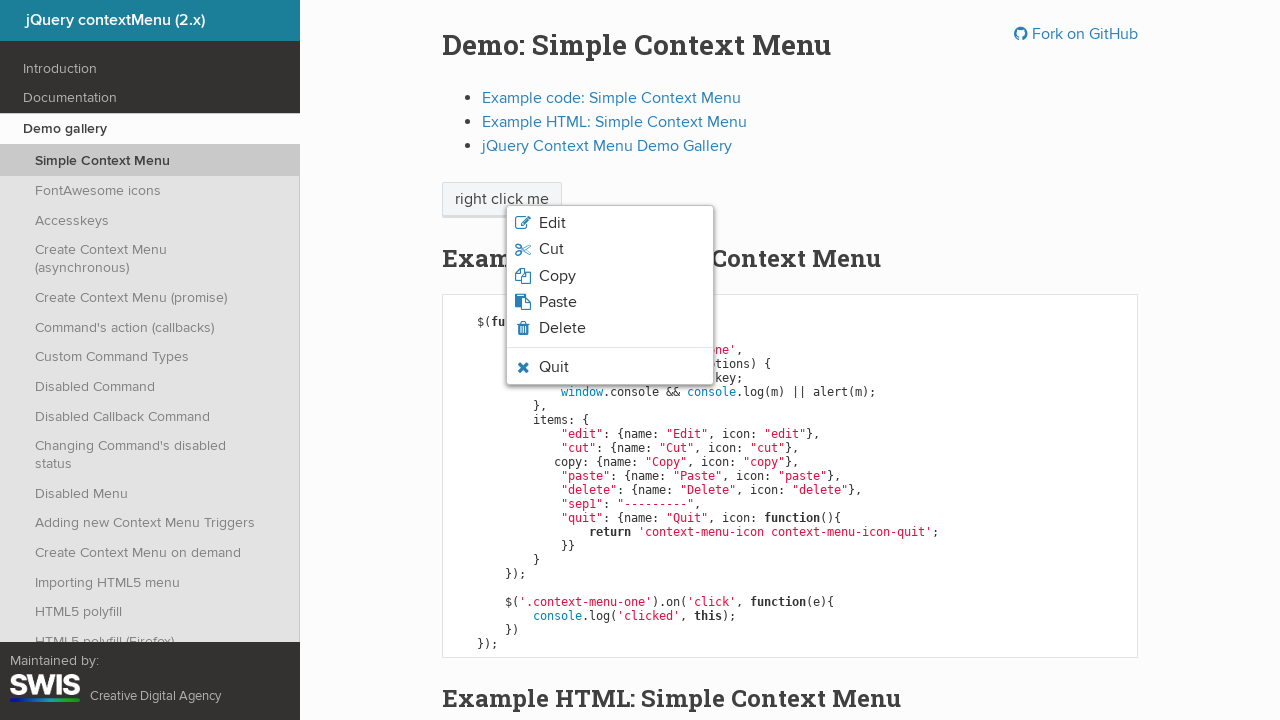

Clicked on 'Copy' option from the context menu at (610, 276) on xpath=//ul[@class='context-menu-list context-menu-root']/li[contains(@class,'con
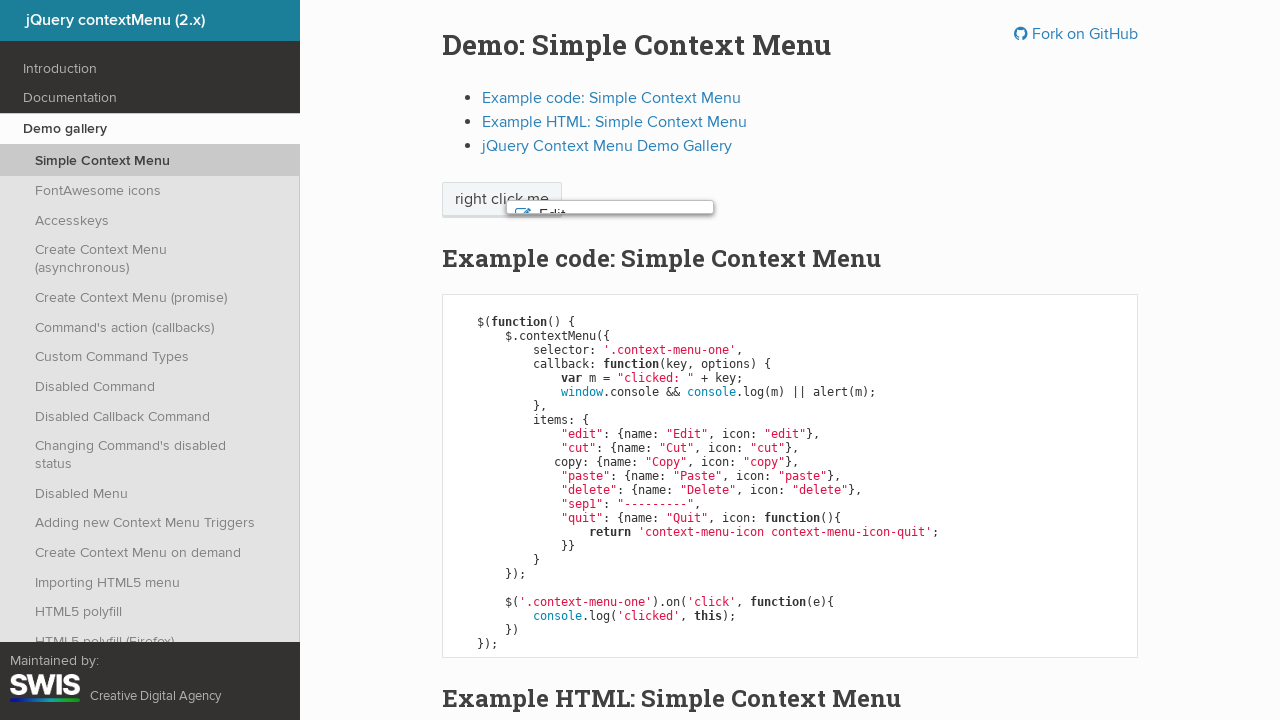

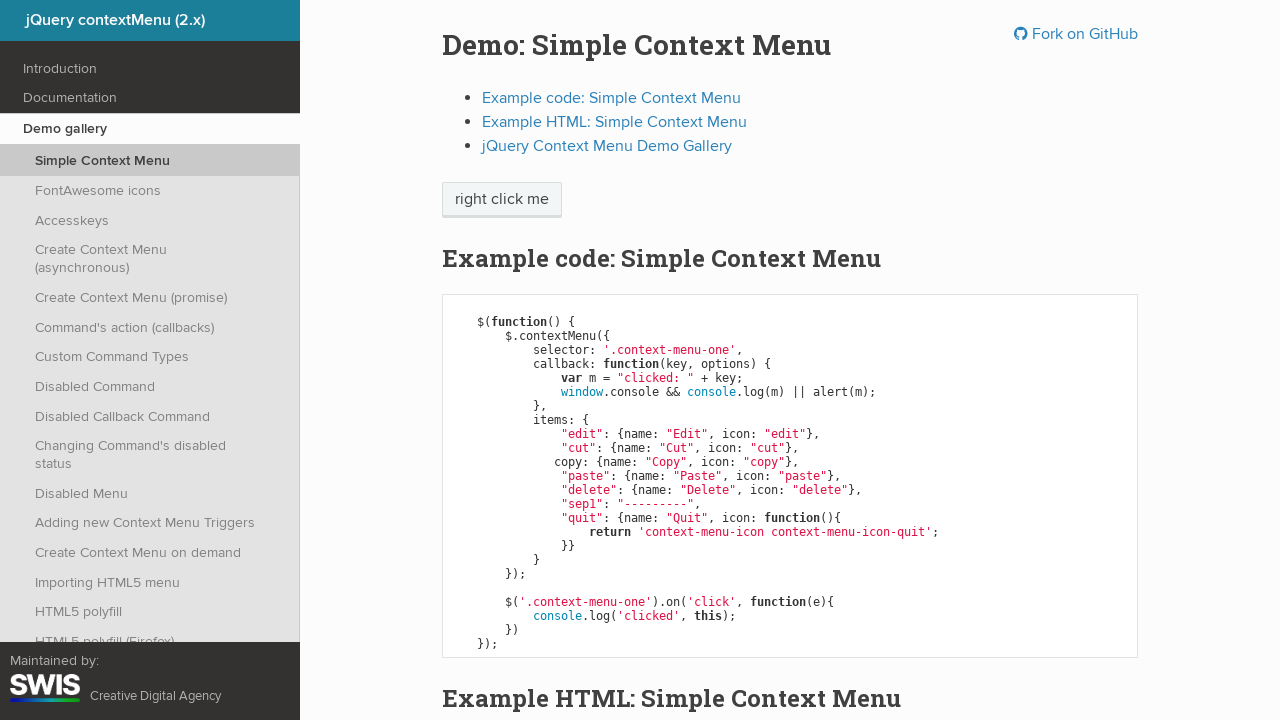